Searches for products on Tokopedia by navigating to the search page with price filters and scrolls down to load product listings

Starting URL: https://tokopedia.com/search?pmin=3000000&pmax=9000000&q=Lenovo+Ideapad&ob=9

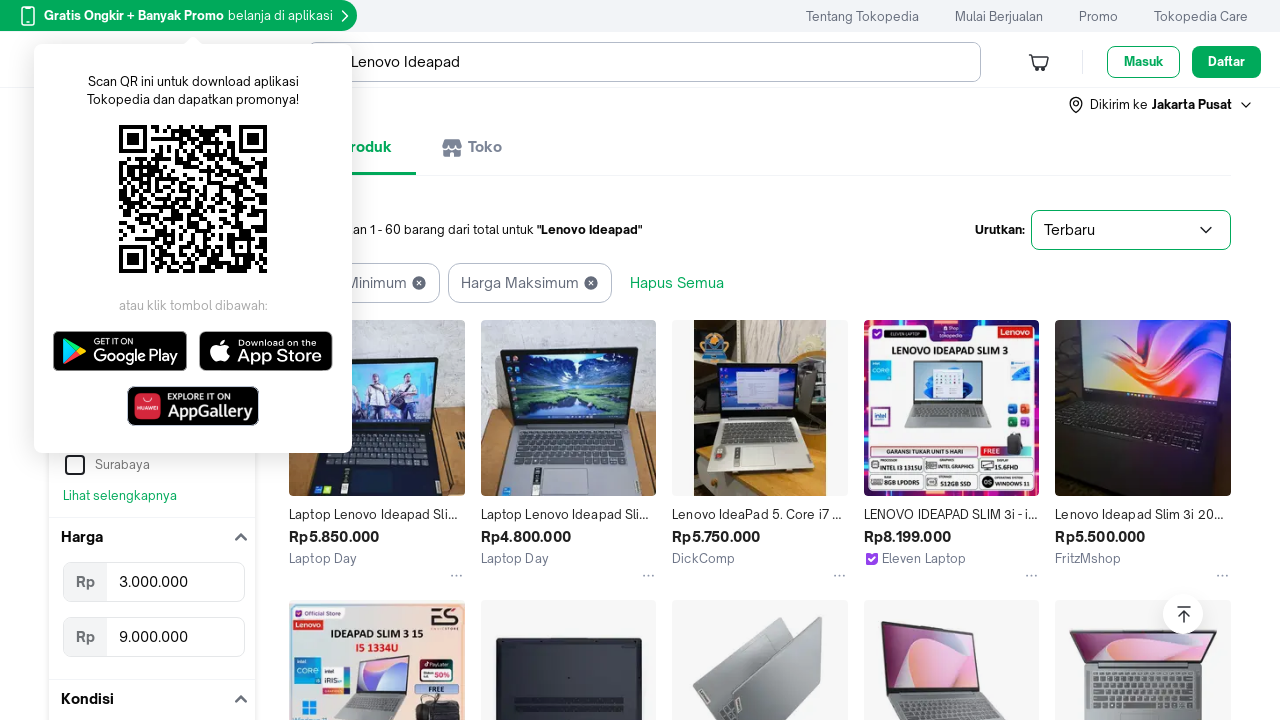

Page body loaded
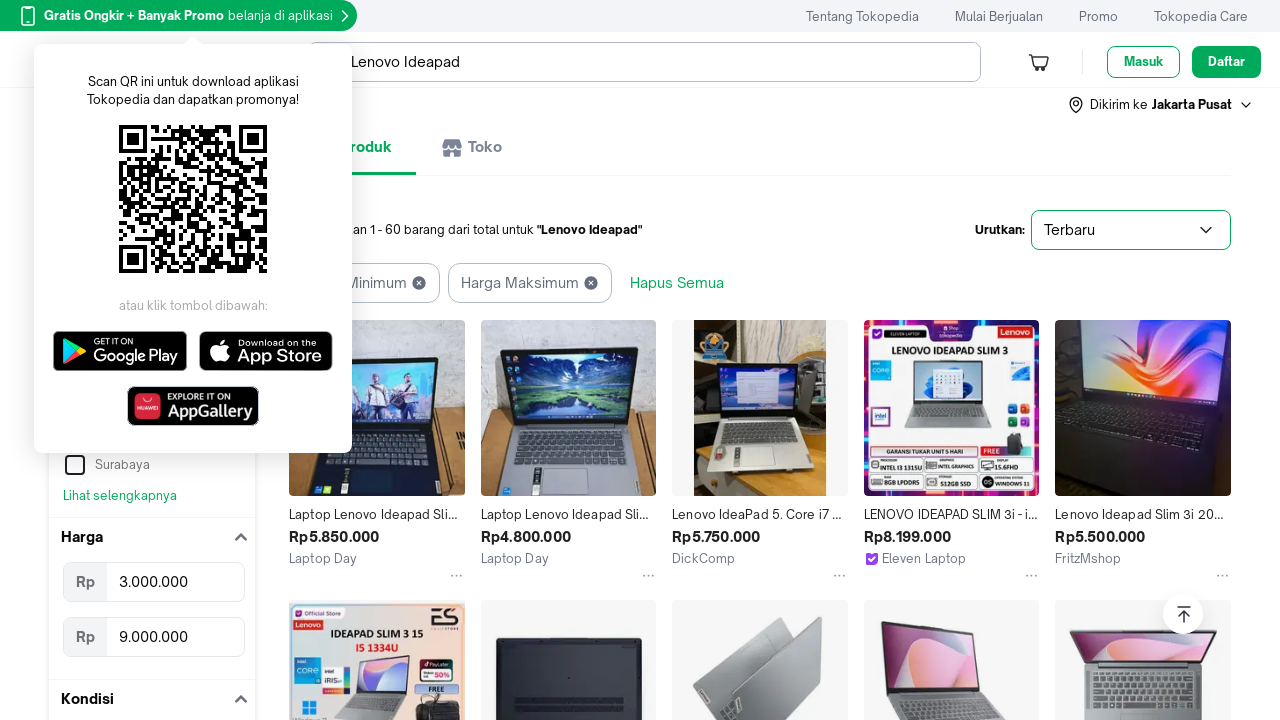

Pressed PageDown to scroll and trigger lazy loading
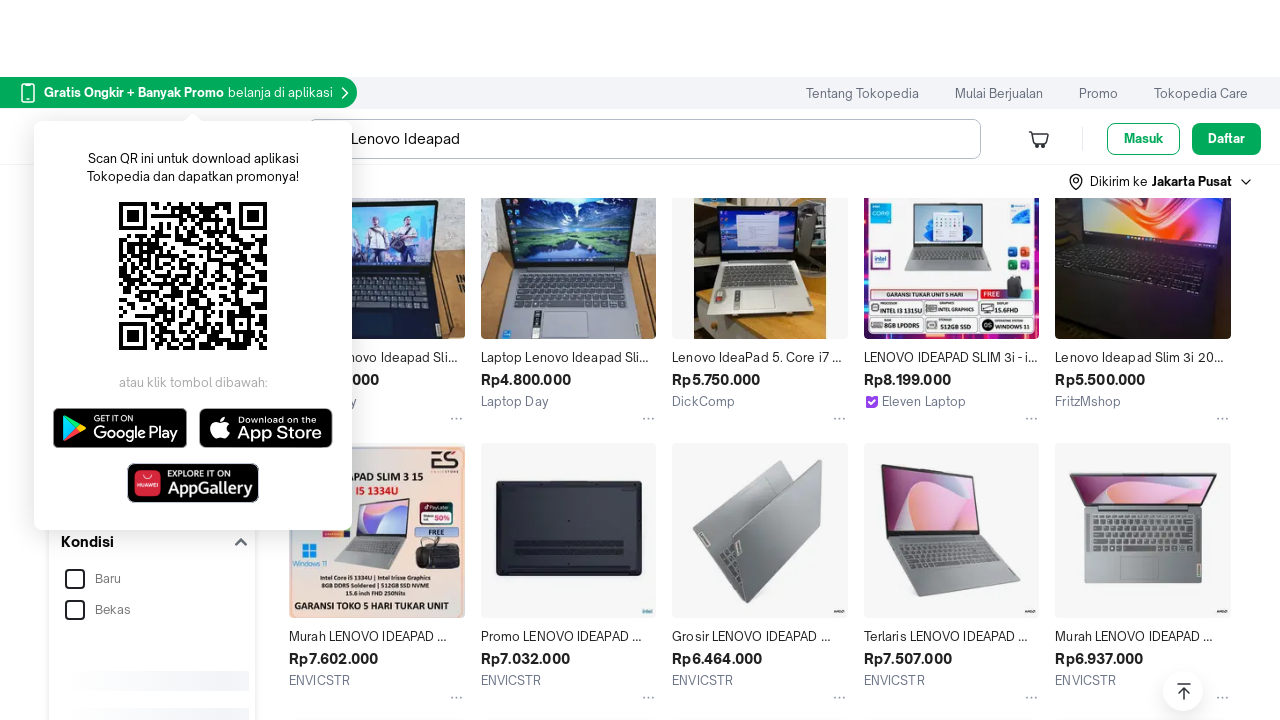

Waited 200ms for products to load
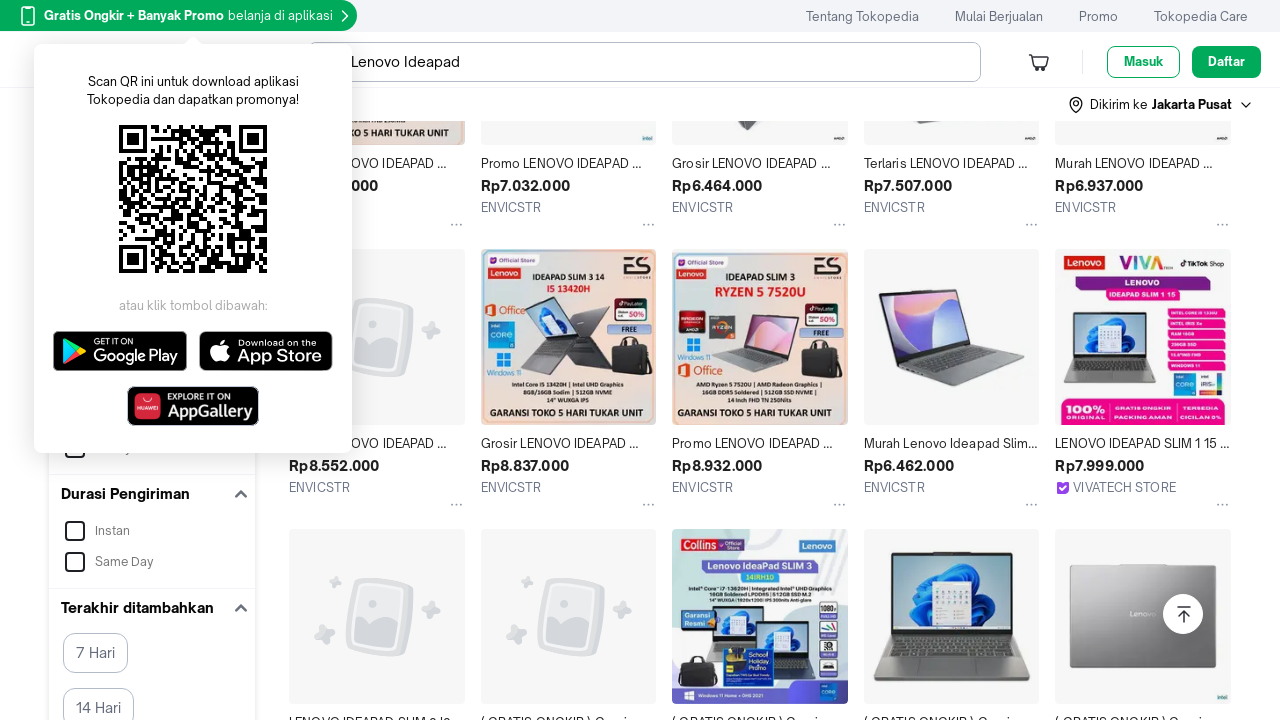

Pressed PageDown to scroll and trigger lazy loading
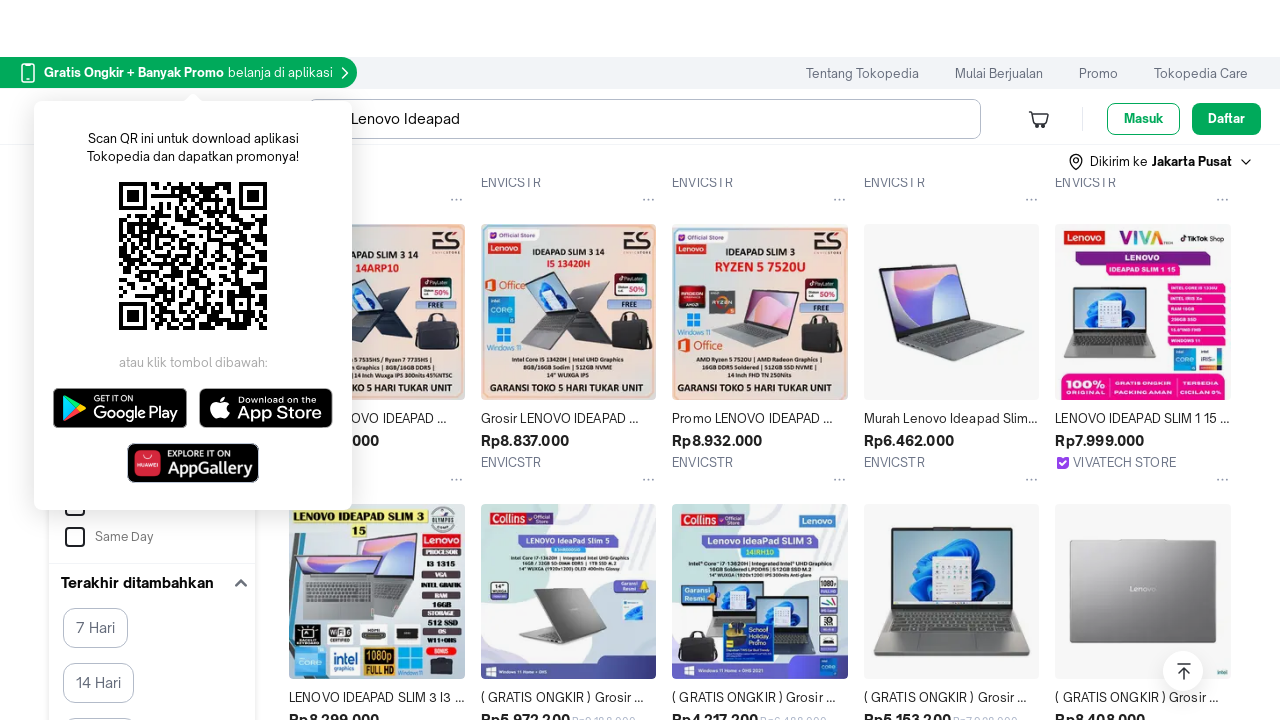

Waited 200ms for products to load
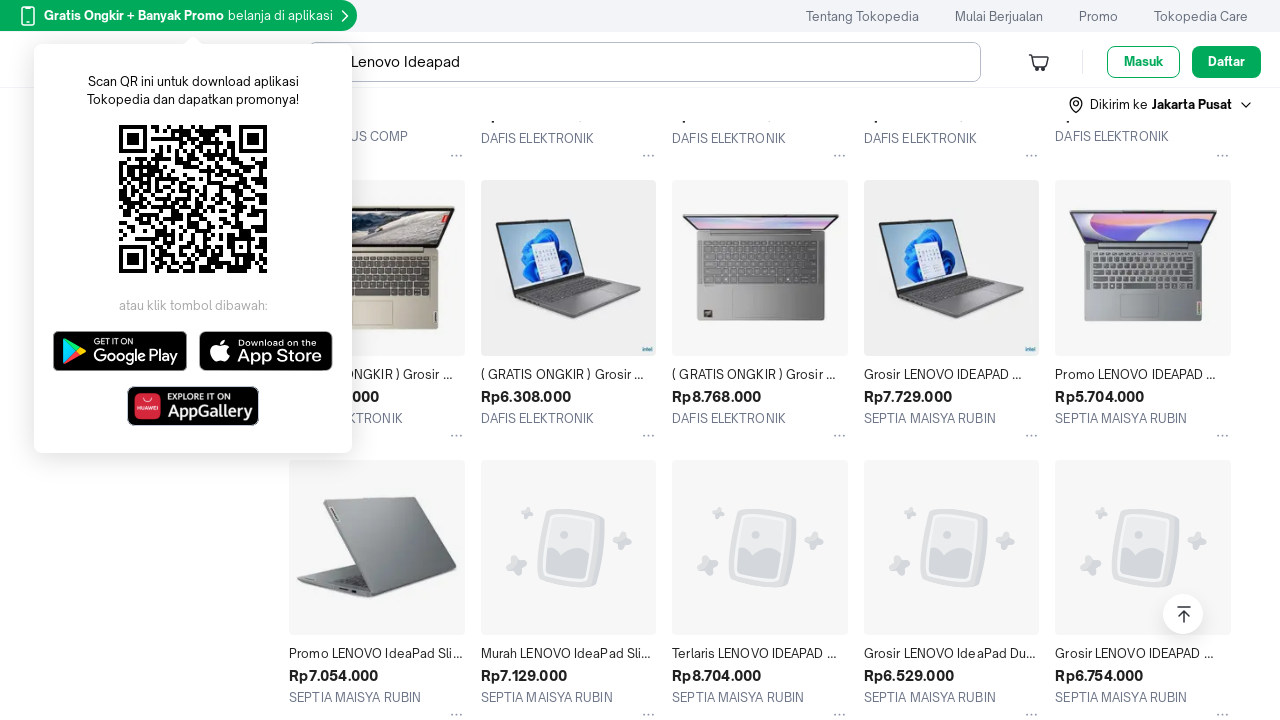

Pressed PageDown to scroll and trigger lazy loading
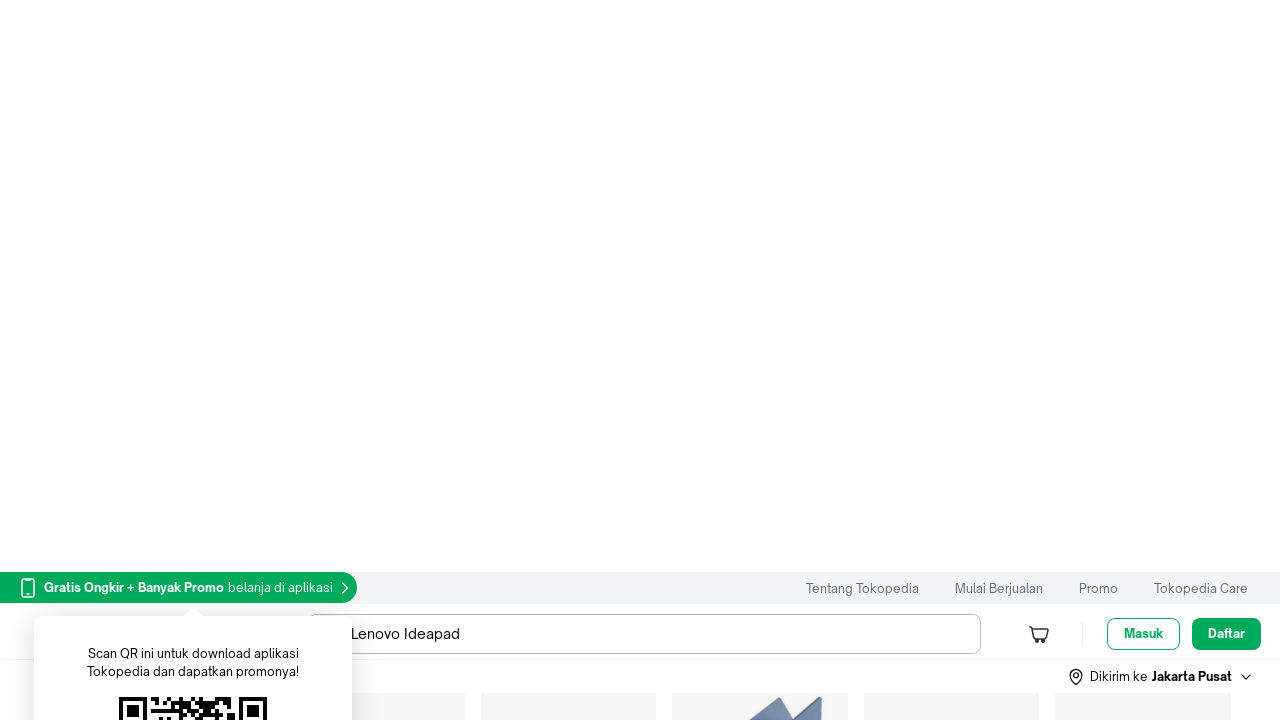

Waited 200ms for products to load
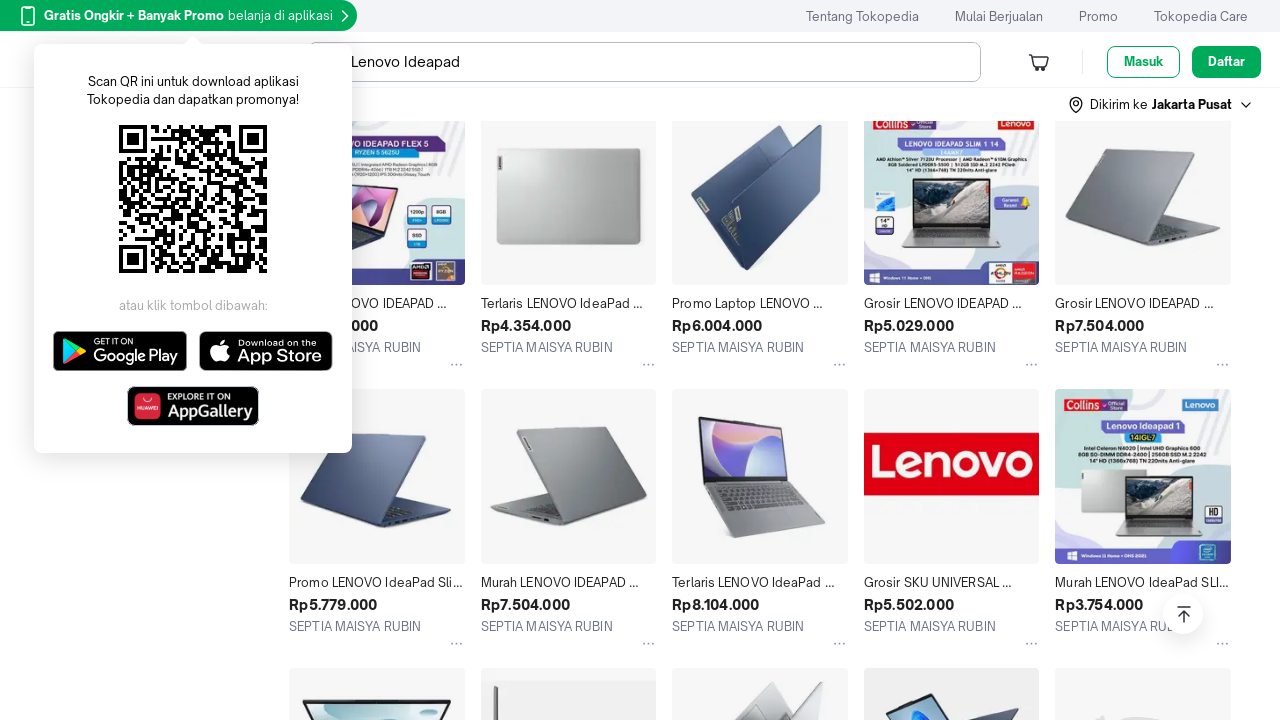

Product listings with data-theme attribute appeared
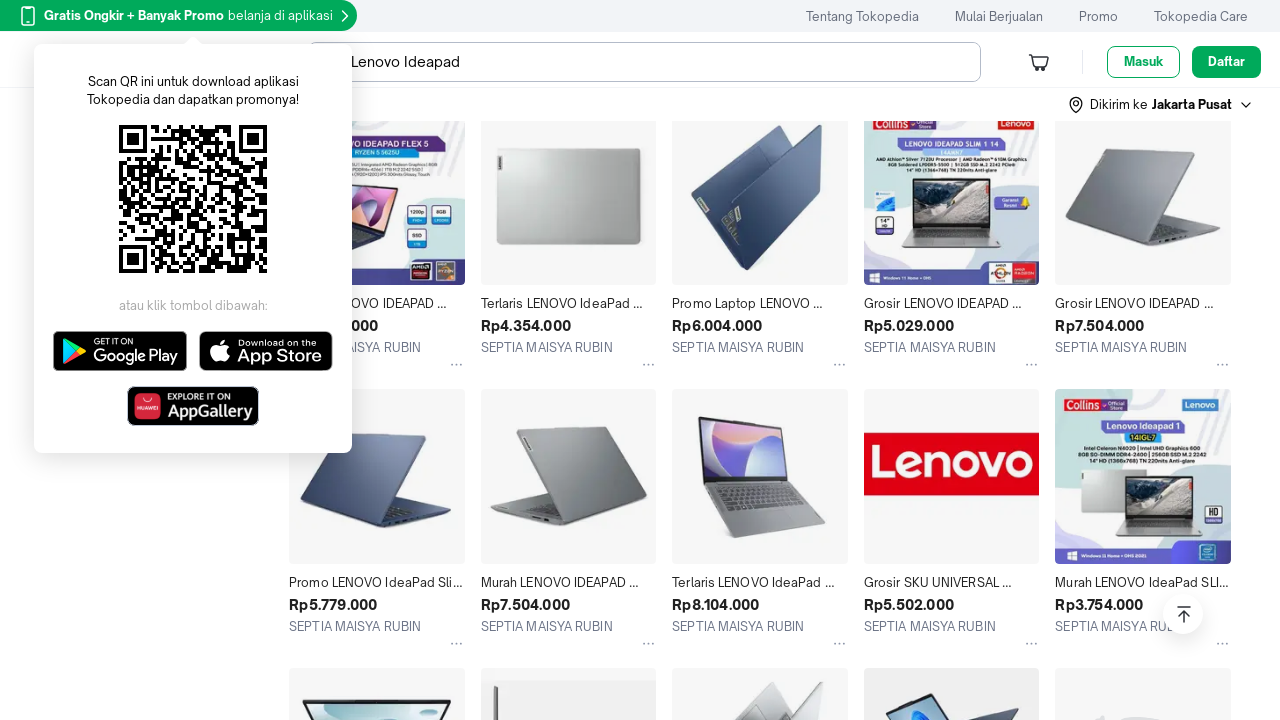

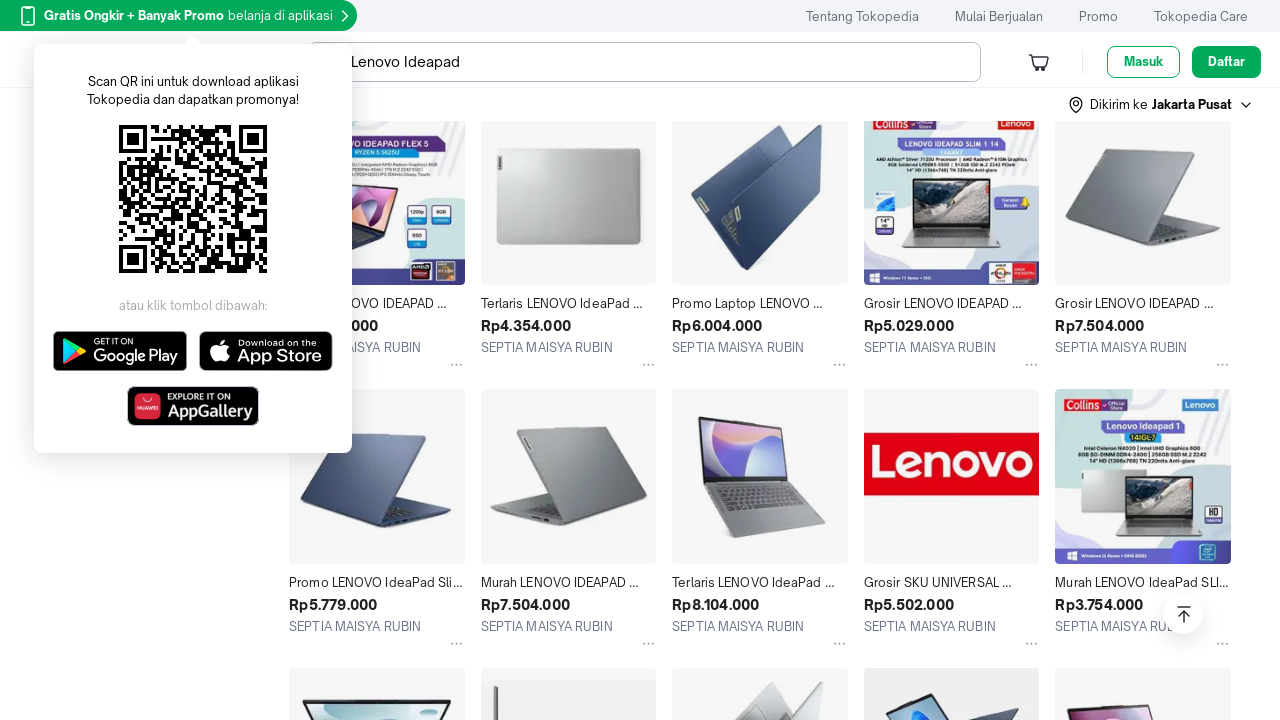